Navigates to a random user generator website, retrieves the generated user's name, clicks to reveal their email, and retrieves the email address

Starting URL: https://randomuser.me/

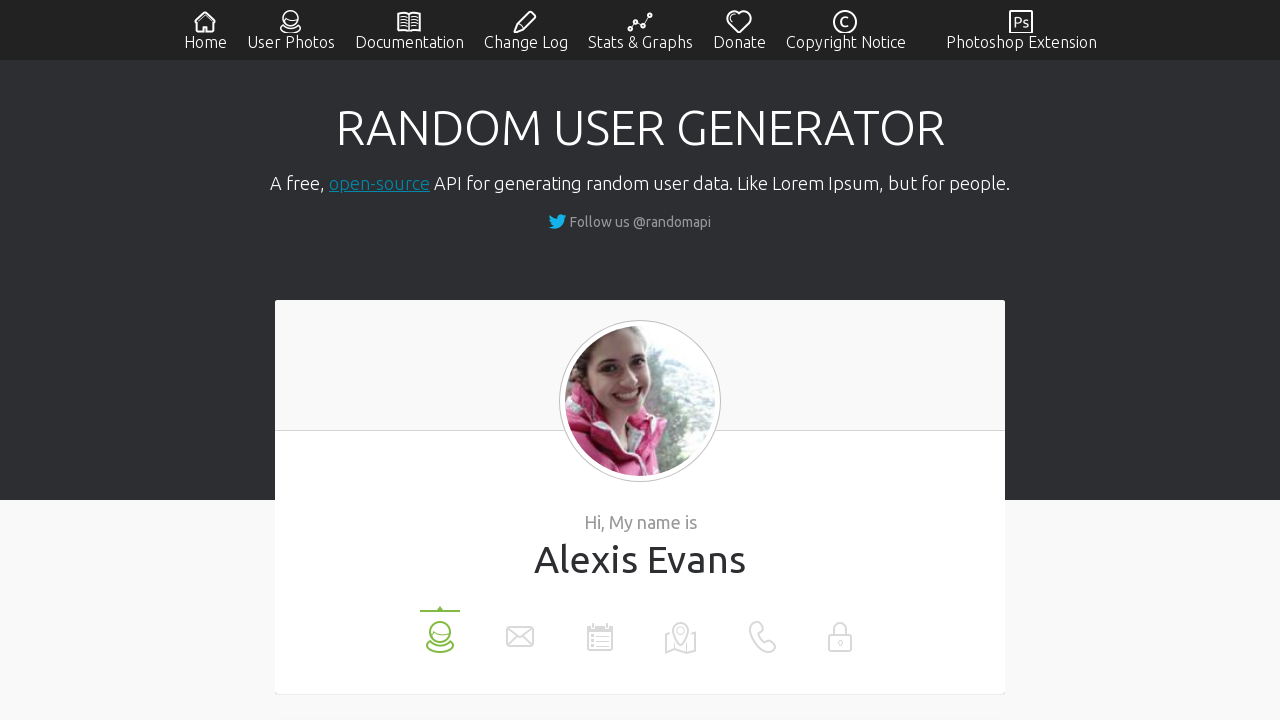

Waited for random user data to load
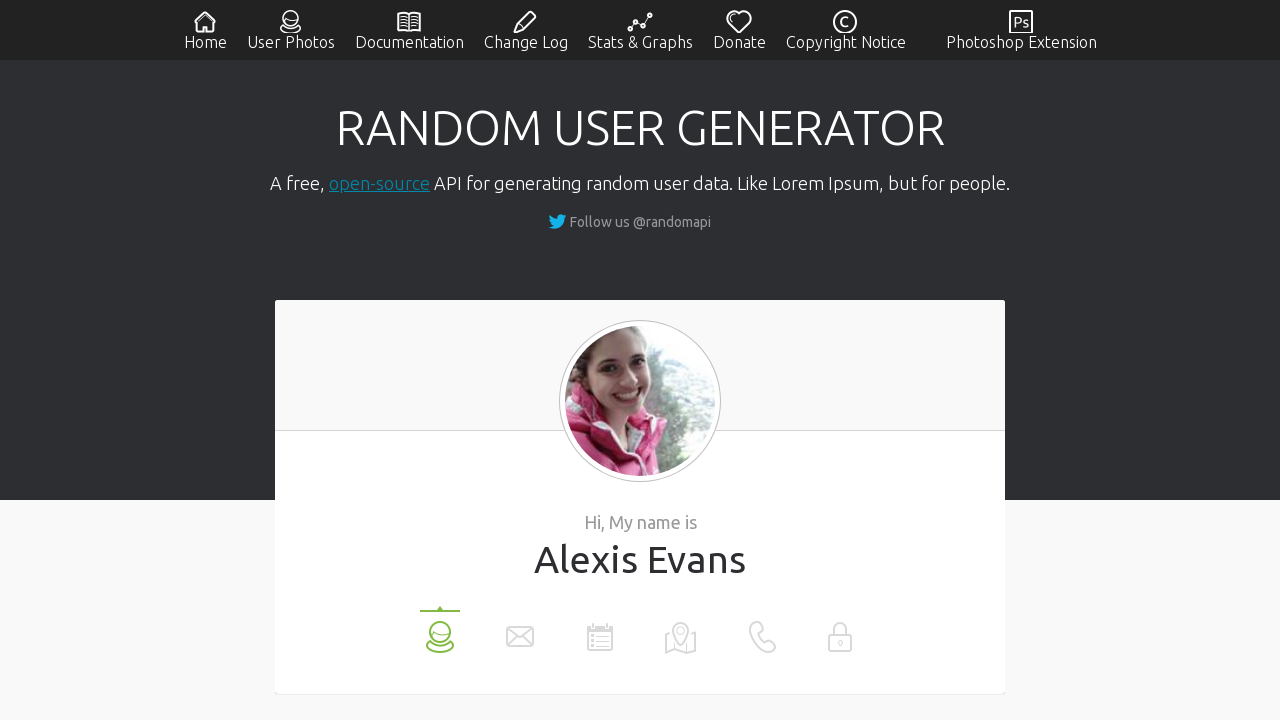

Located the user name element
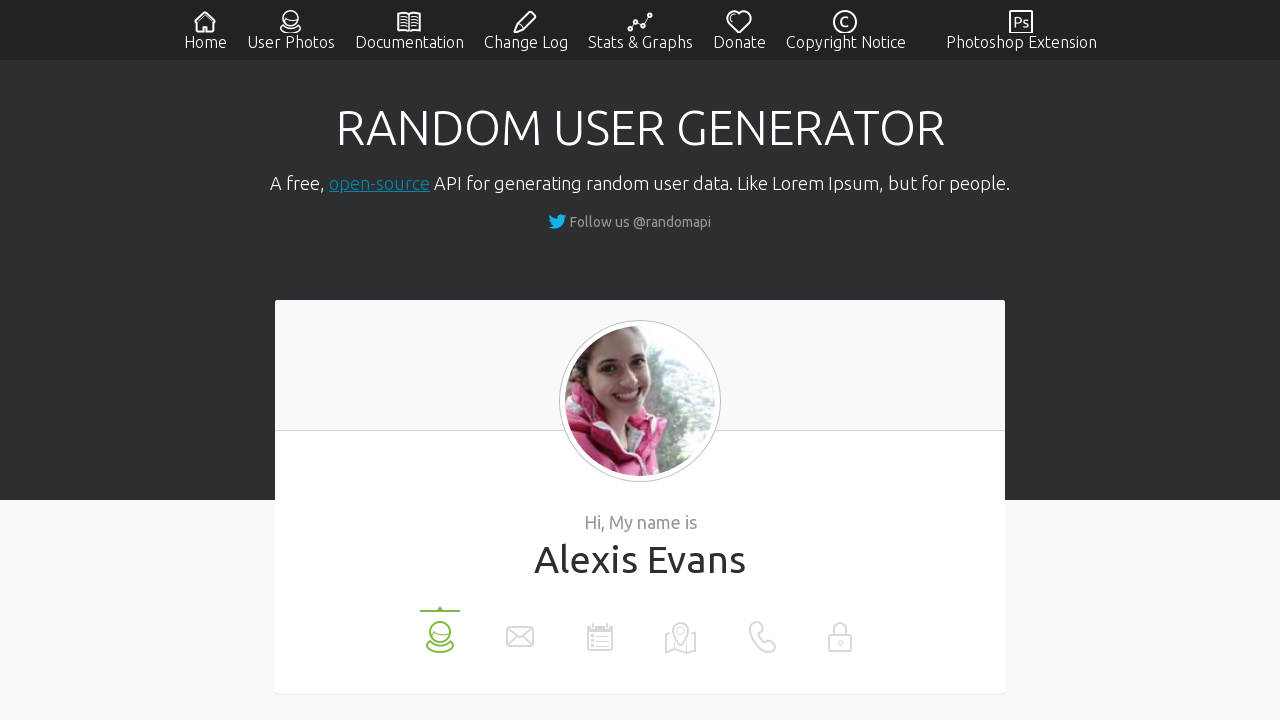

Retrieved generated user's name: Alexis Evans
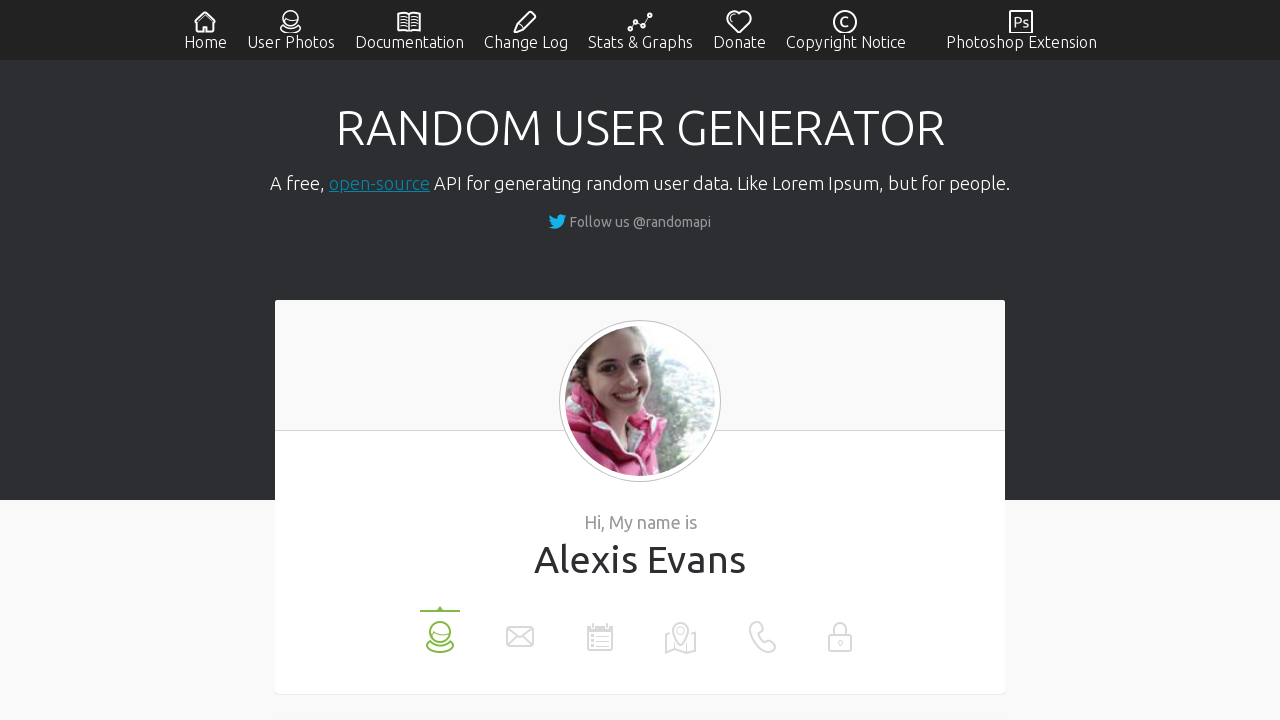

Clicked on email icon to reveal email address at (520, 630) on xpath=//li[@data-label='email']
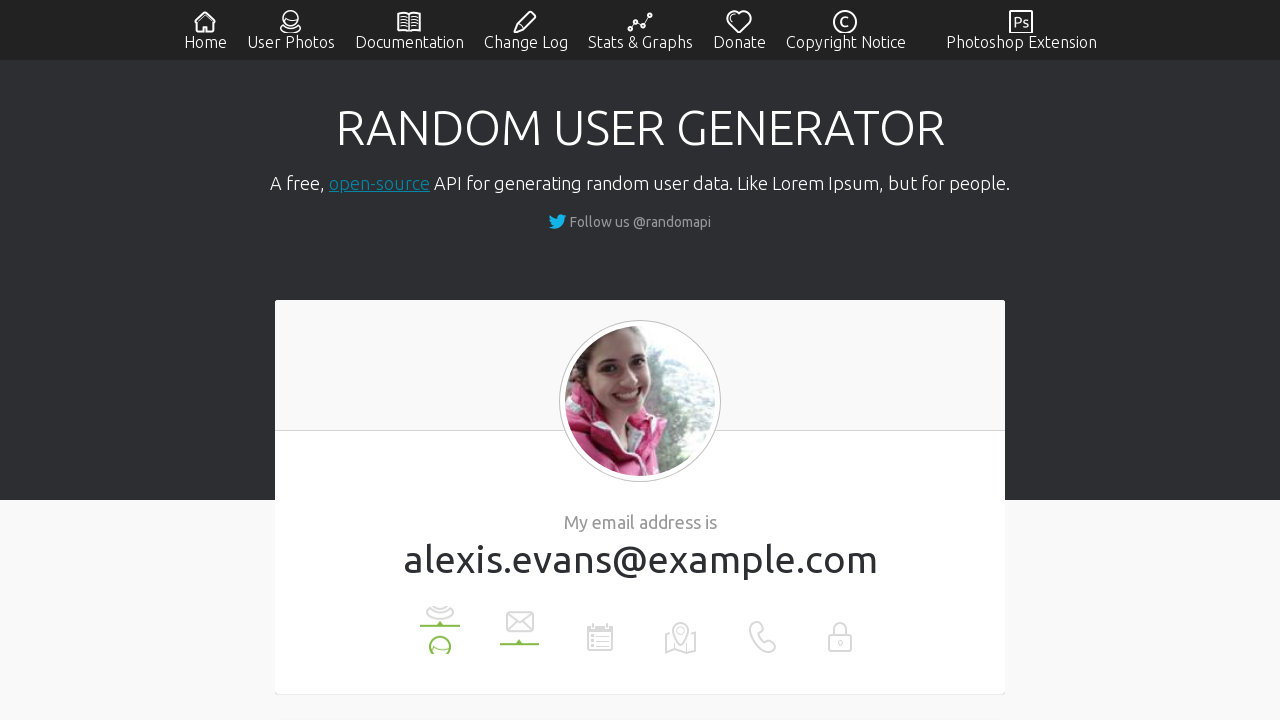

Located the email address element
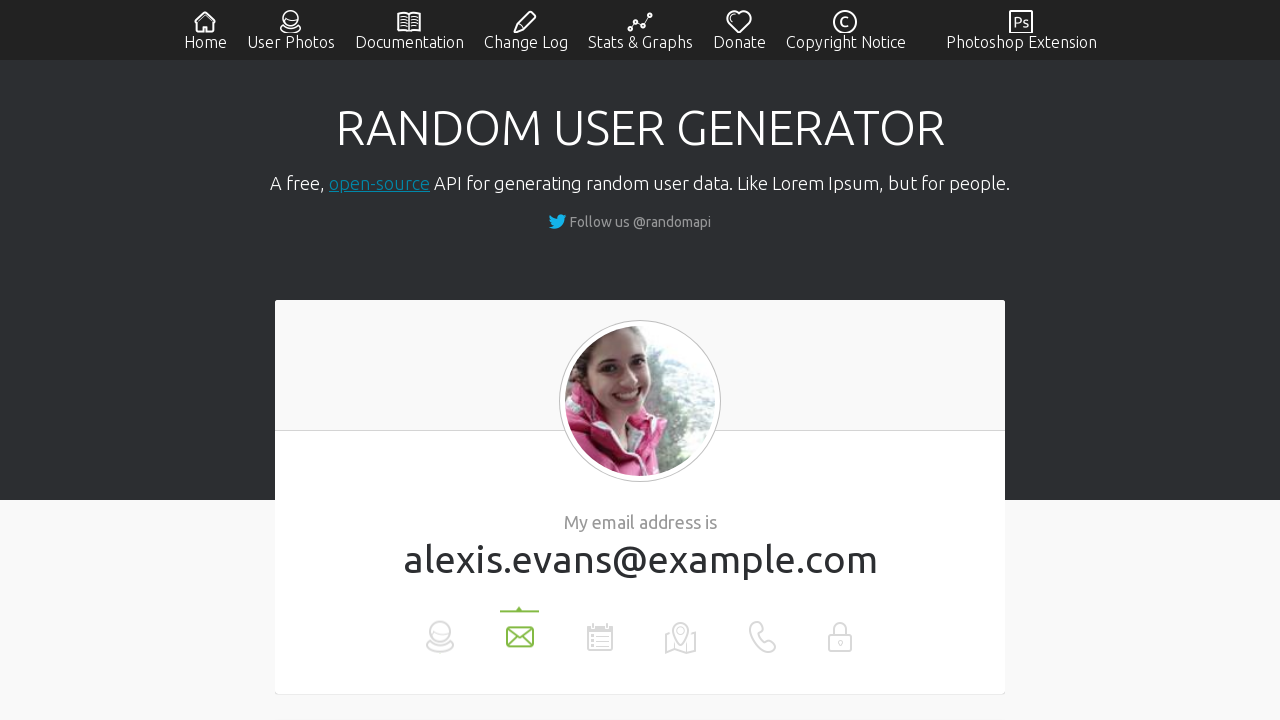

Retrieved user's email address: alexis.evans@example.com
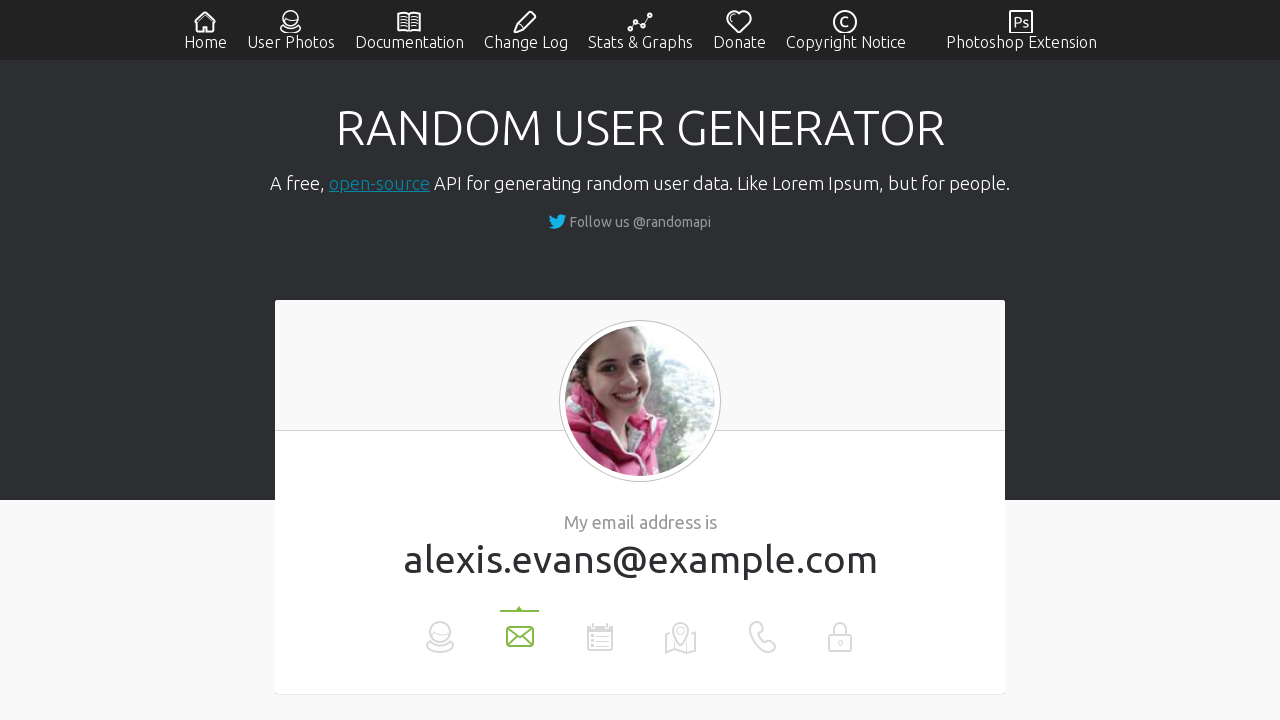

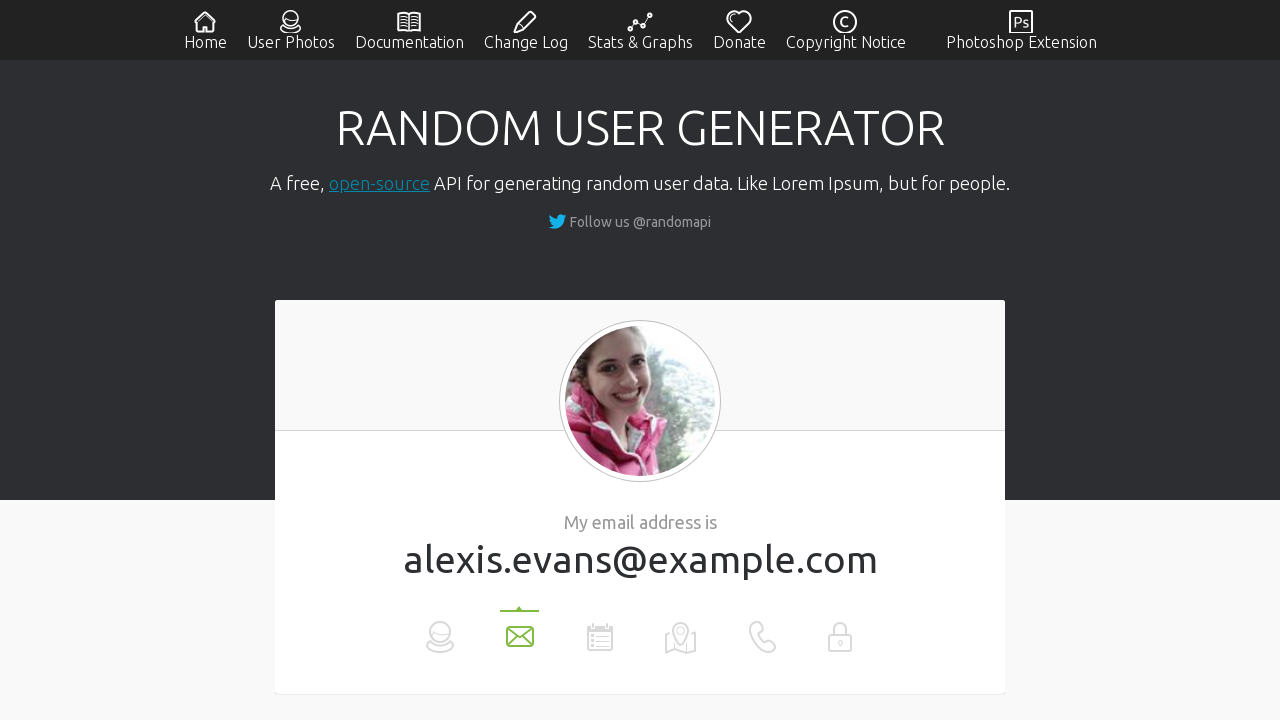